Navigates to BUYMA search results page for a product search query and verifies that product listings are displayed with clickable links

Starting URL: https://www.buyma.com/r/ネクタイ%20細い

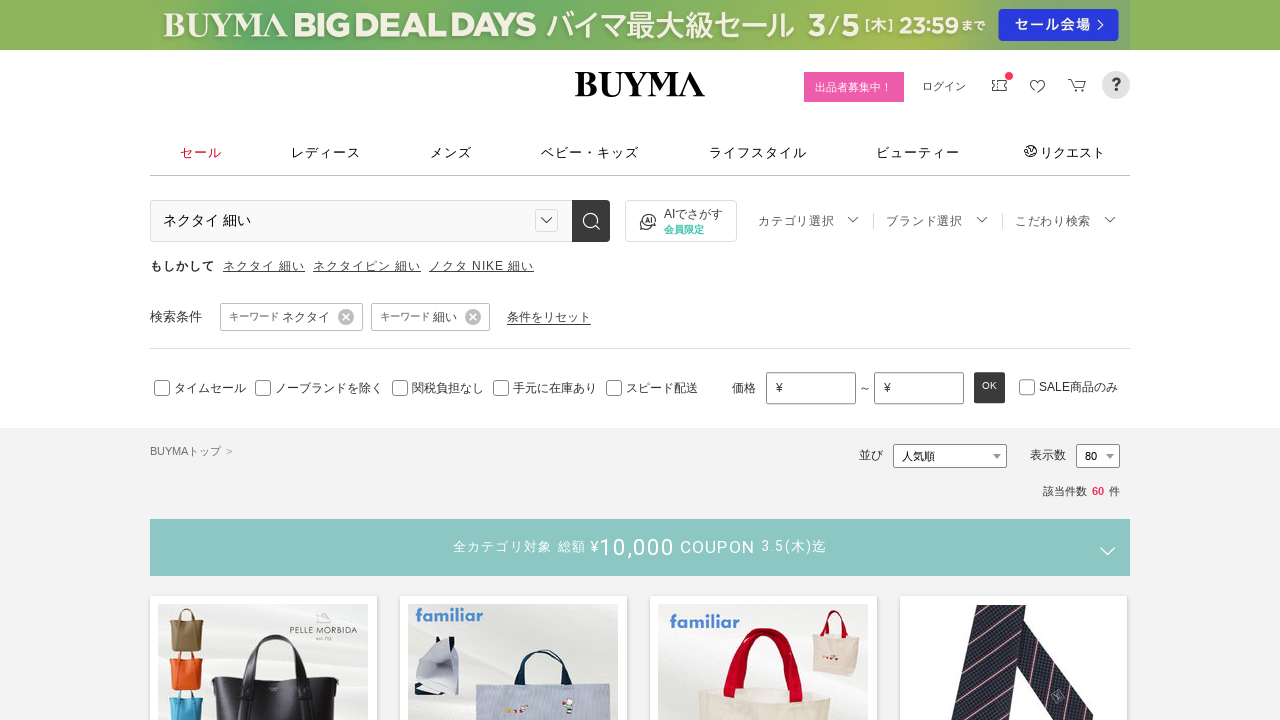

Product listings loaded on BUYMA search results page
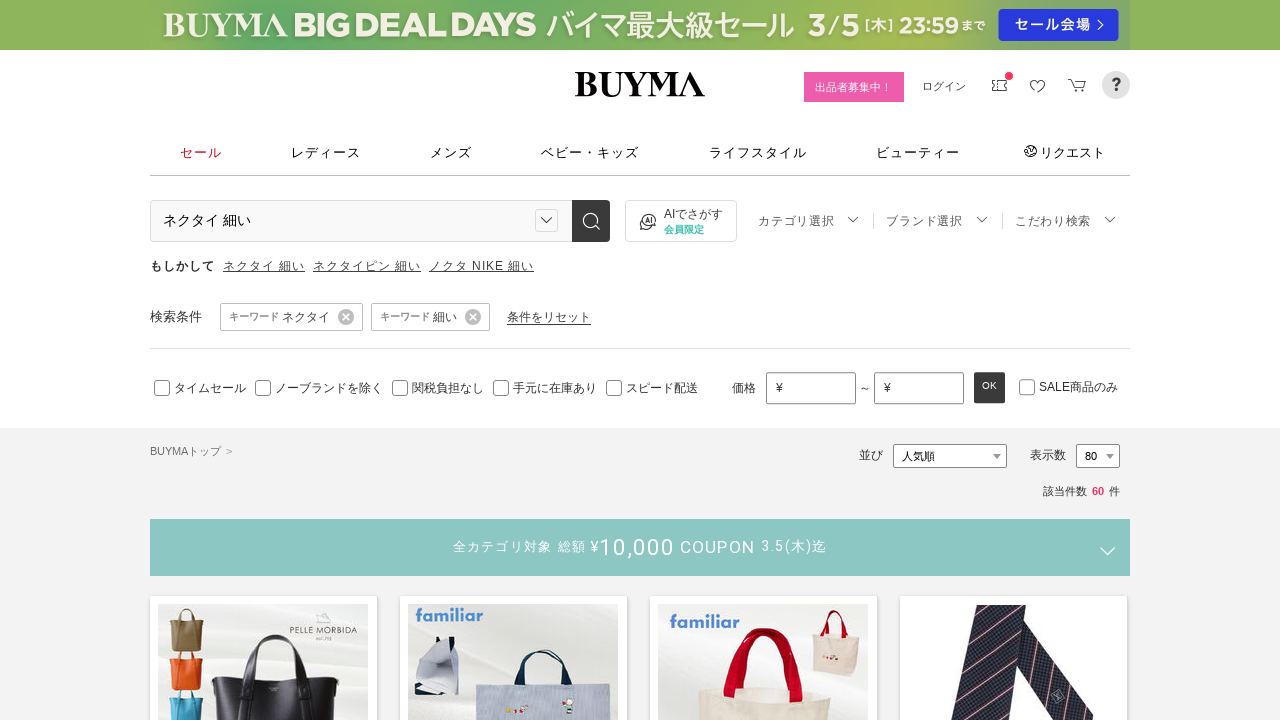

Clicked first product listing to navigate to product detail page at (262, 352) on .product_name a >> nth=0
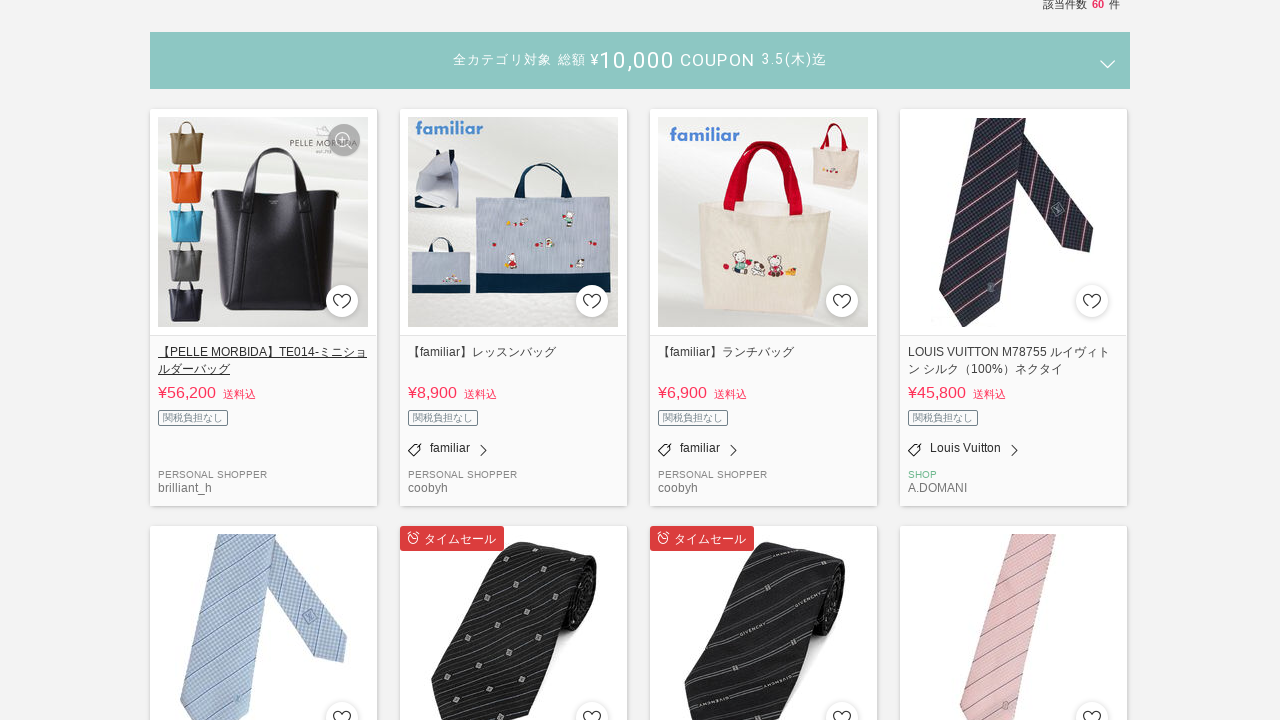

Product detail page title element loaded
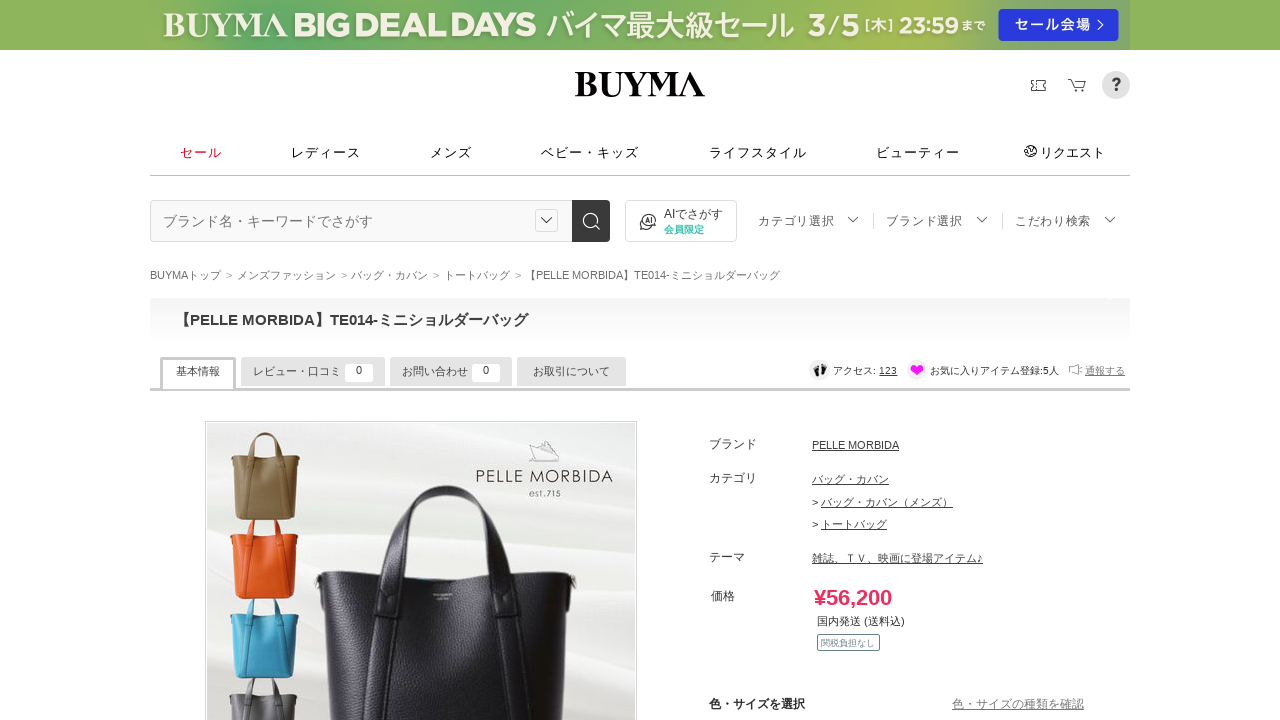

Product display section loaded on detail page
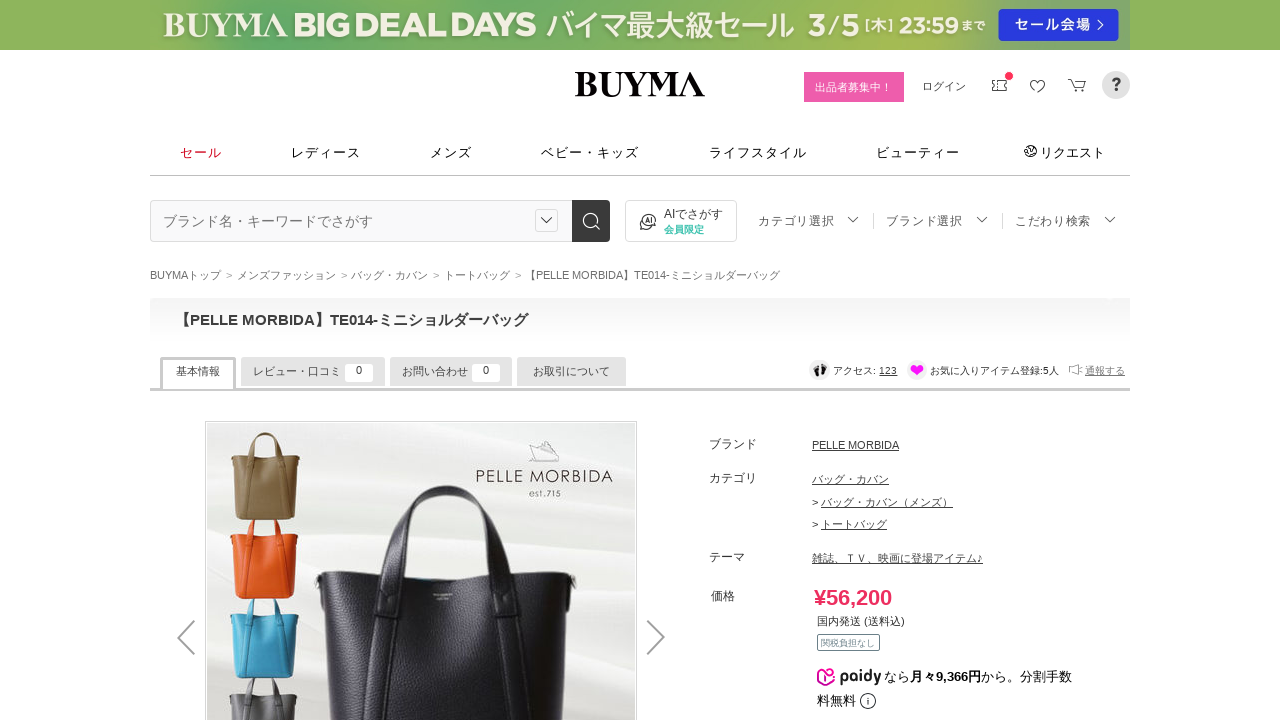

Product description text section loaded on detail page
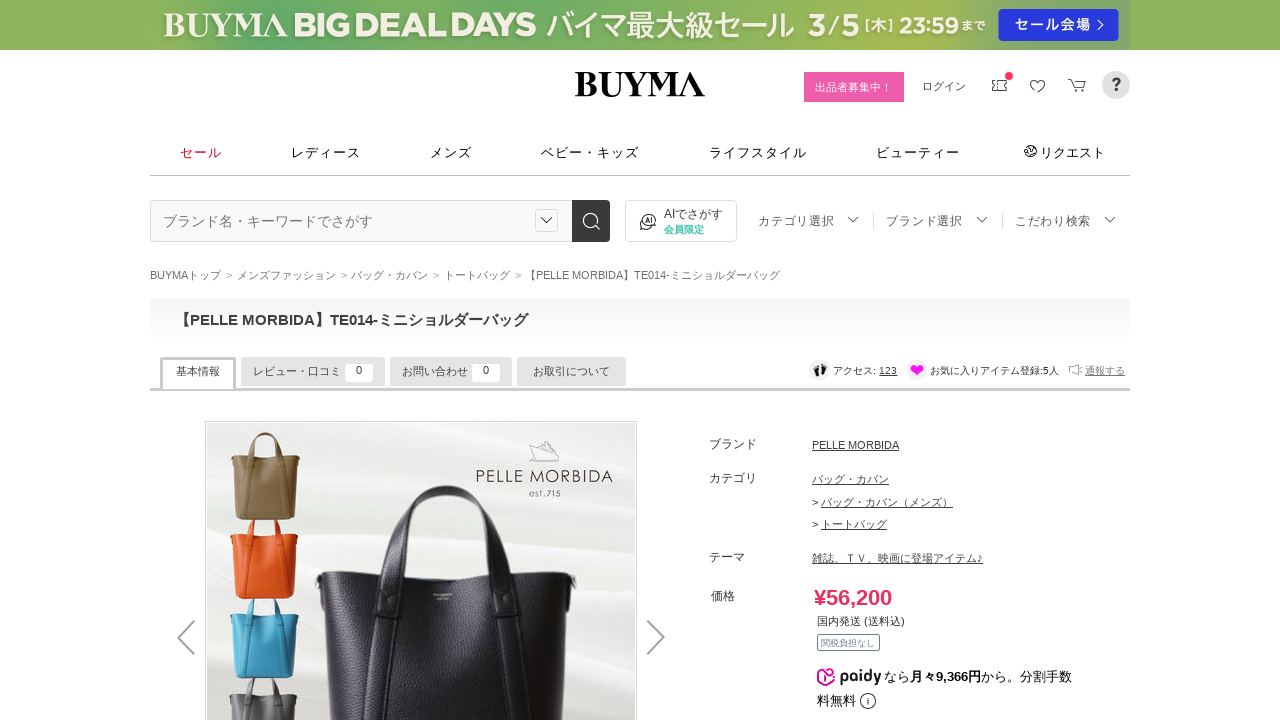

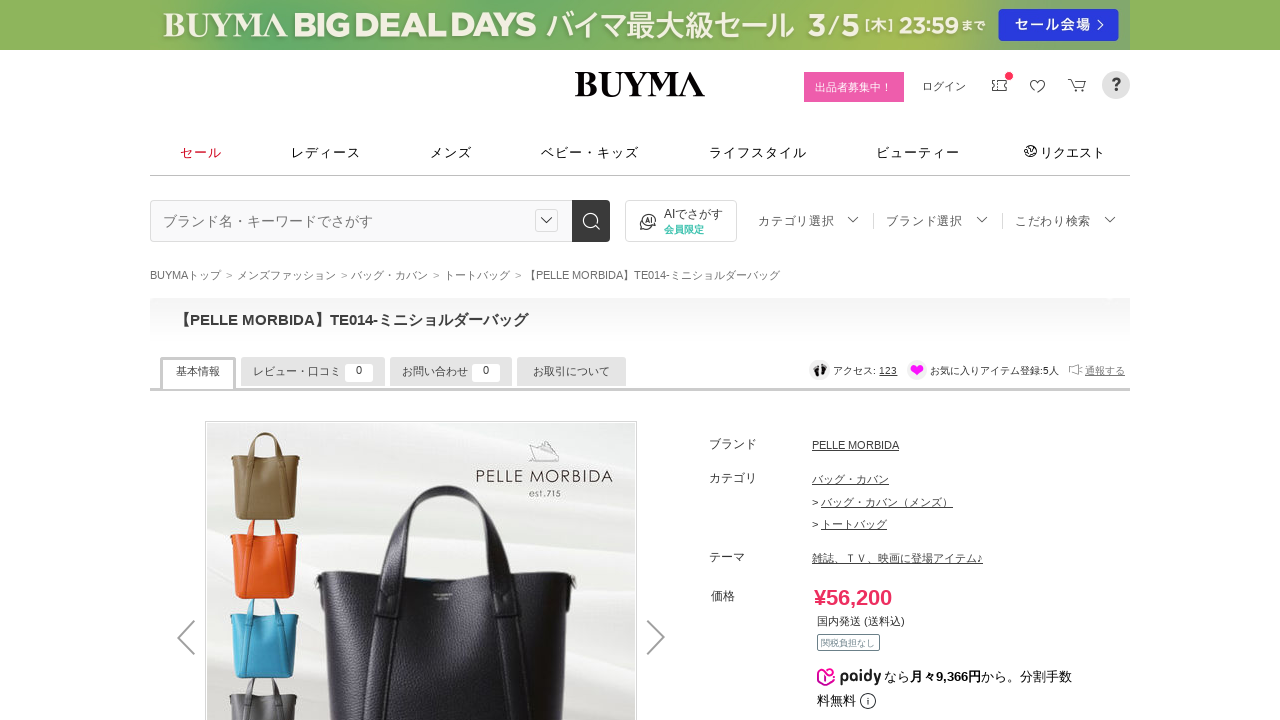